Navigates to FileHippo website and verifies the page loads successfully

Starting URL: http://www.filehippo.com

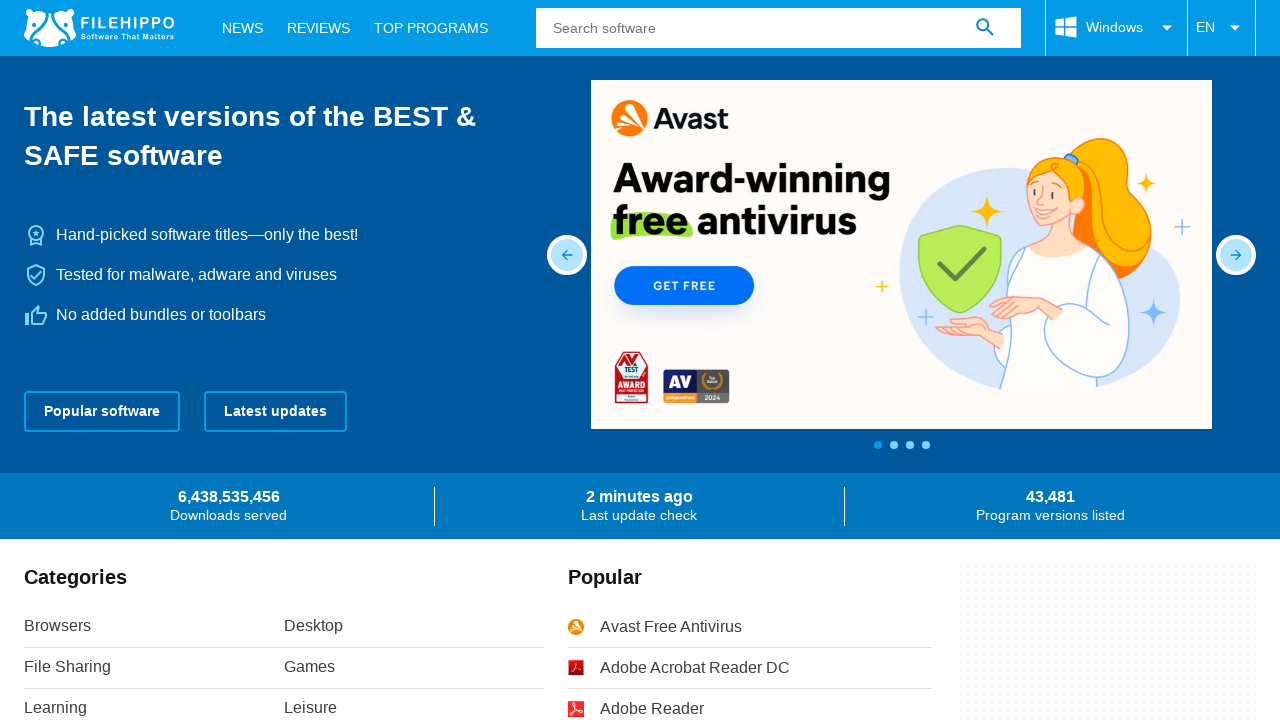

Waited for page to reach domcontentloaded state
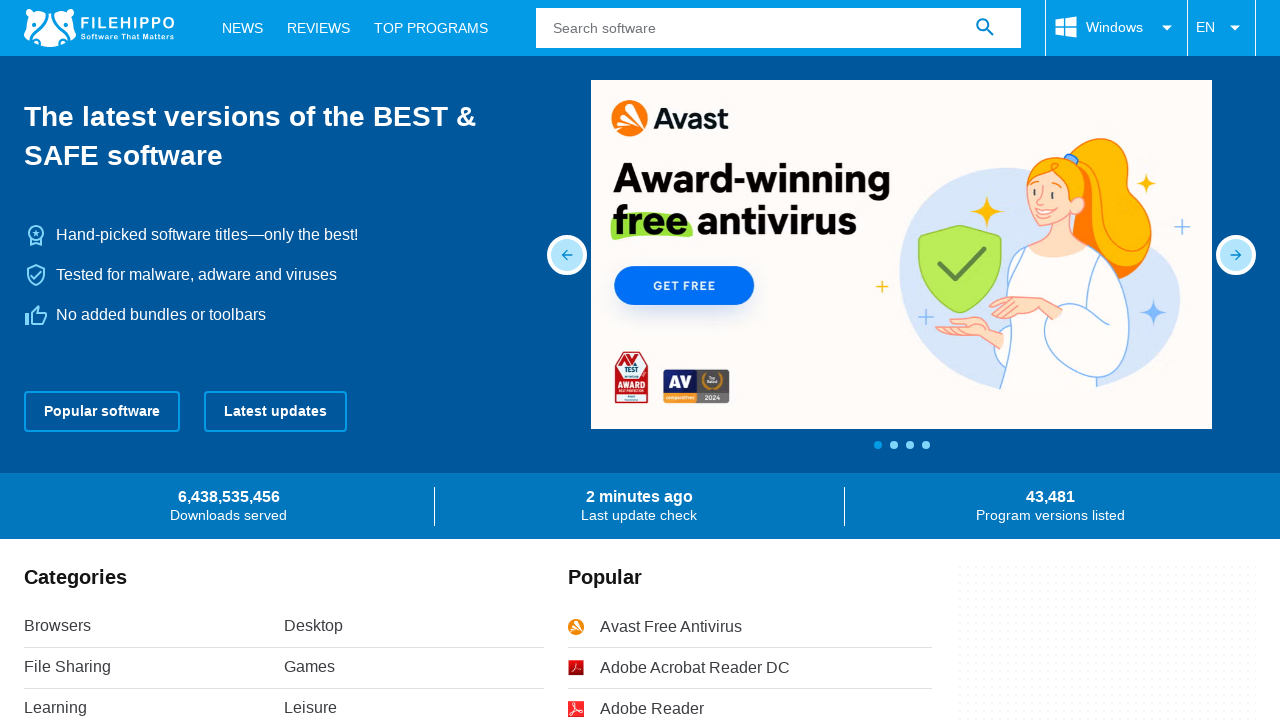

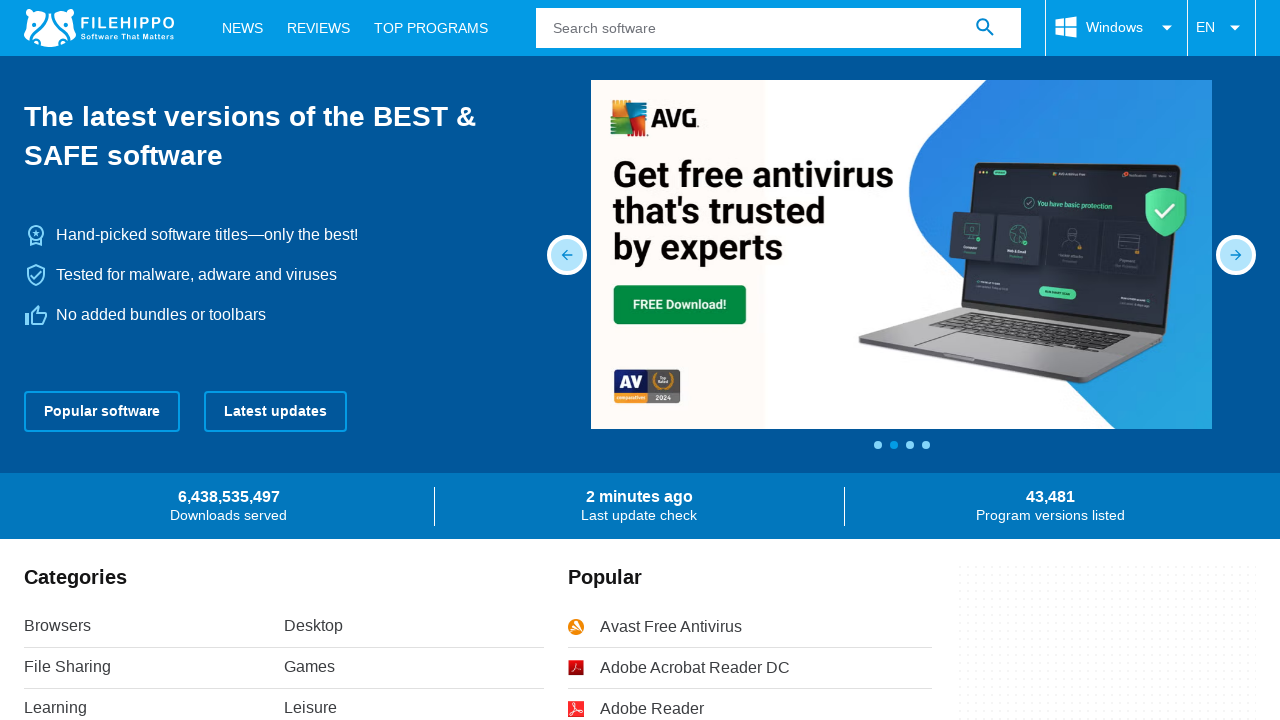